Searches for jobs using a keyword and verifies that search results are displayed

Starting URL: https://alchemy.hguy.co/jobs/

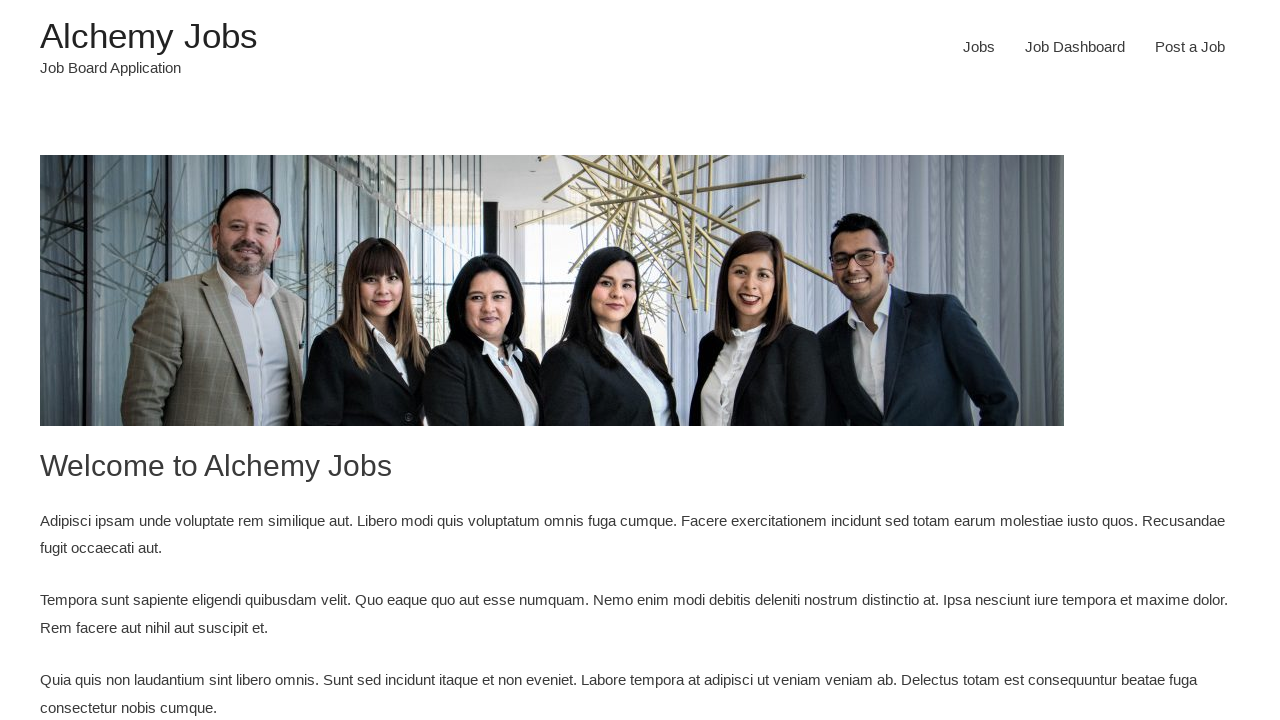

Clicked on Jobs link in main navigation at (979, 47) on xpath=//div[contains(@class,'main-navigation')]/ul/li[1]/a
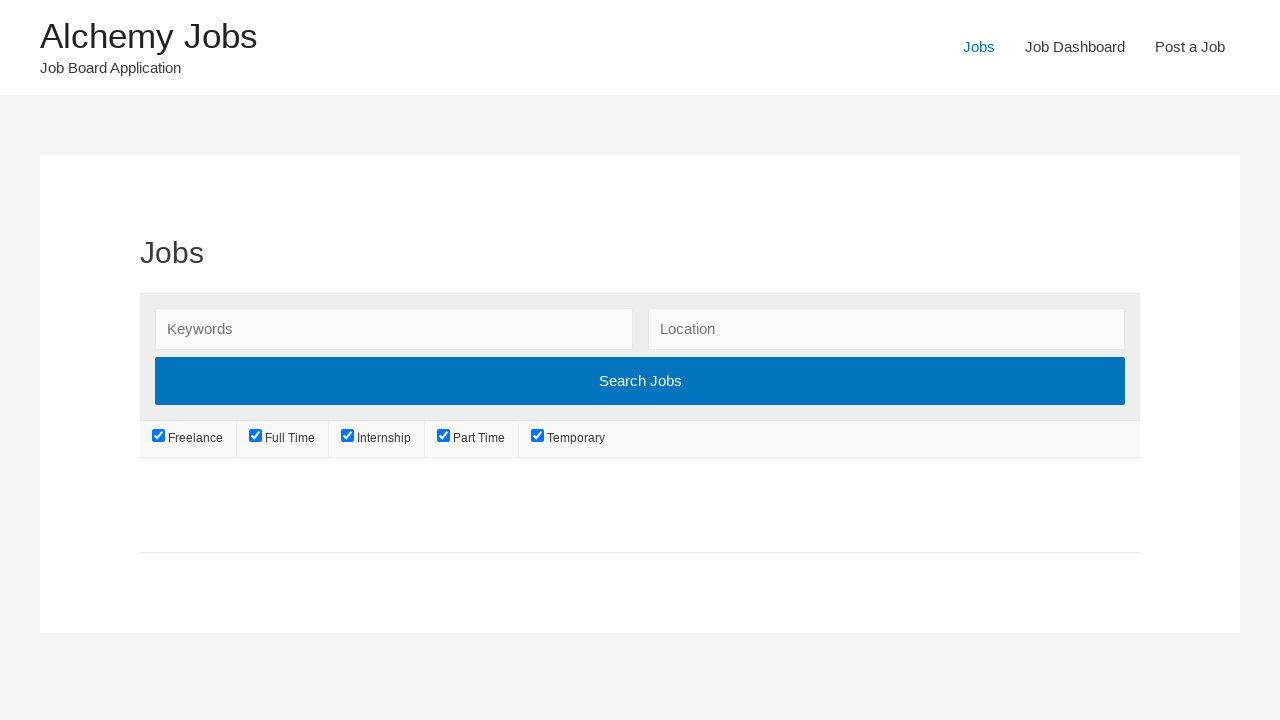

Filled search keywords field with 'tester' on #search_keywords
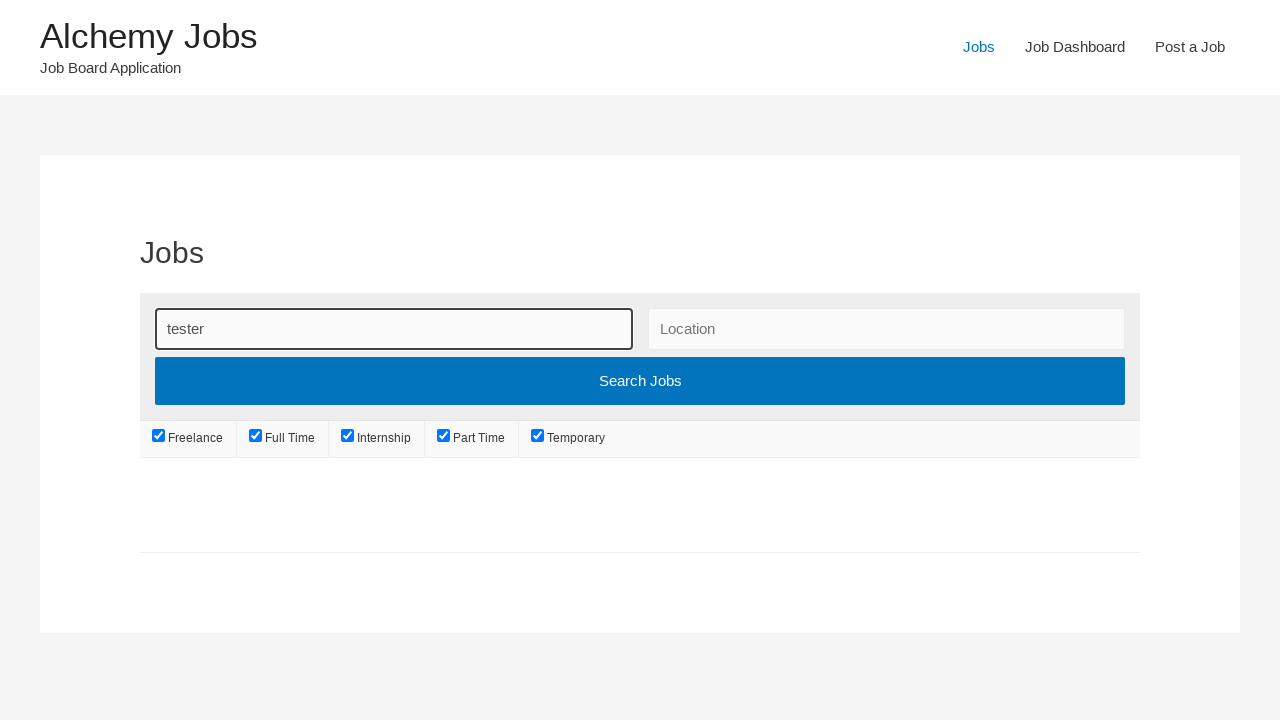

Clicked search button to search for jobs at (640, 381) on xpath=//input[@type='submit']
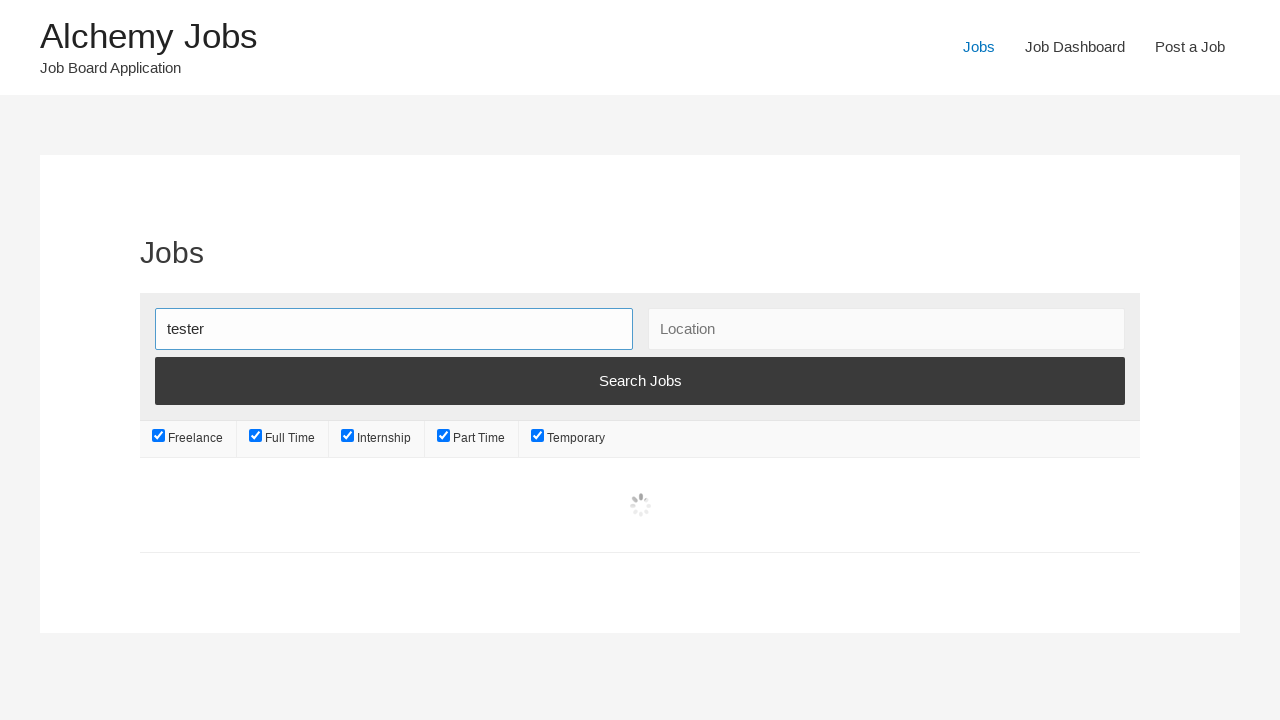

Job listings loaded successfully
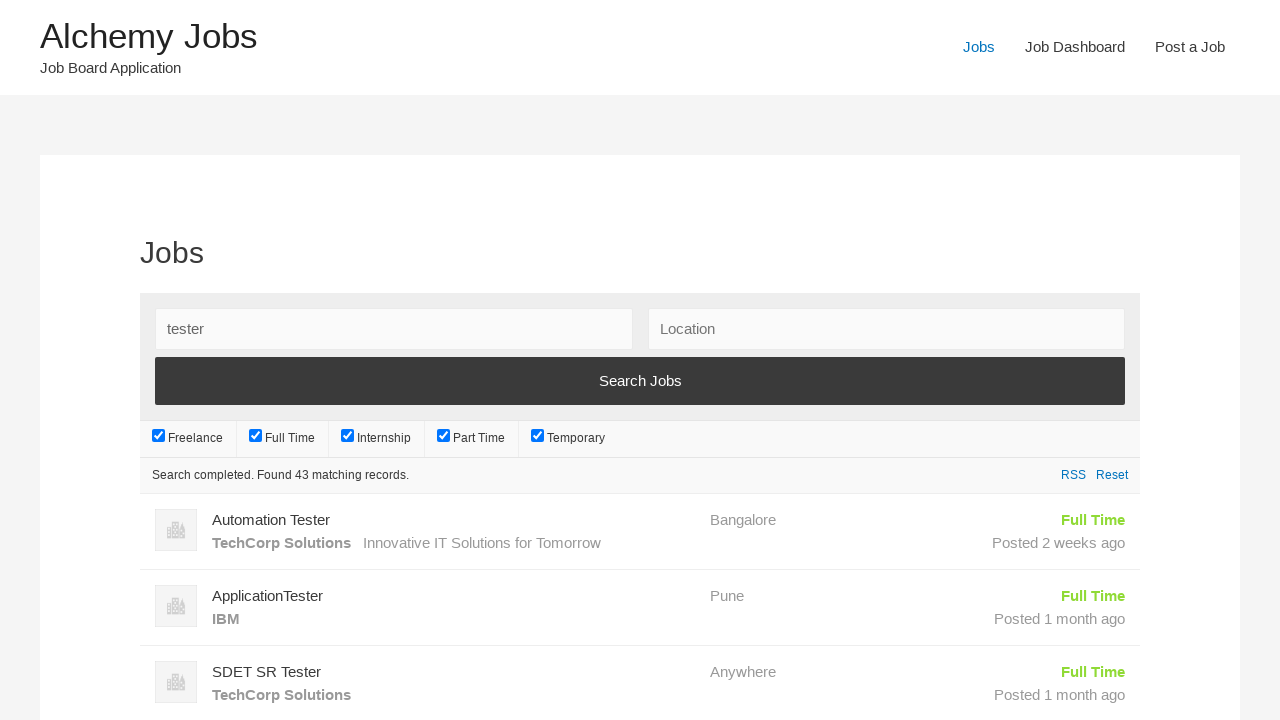

Retrieved first job title: Automation Tester
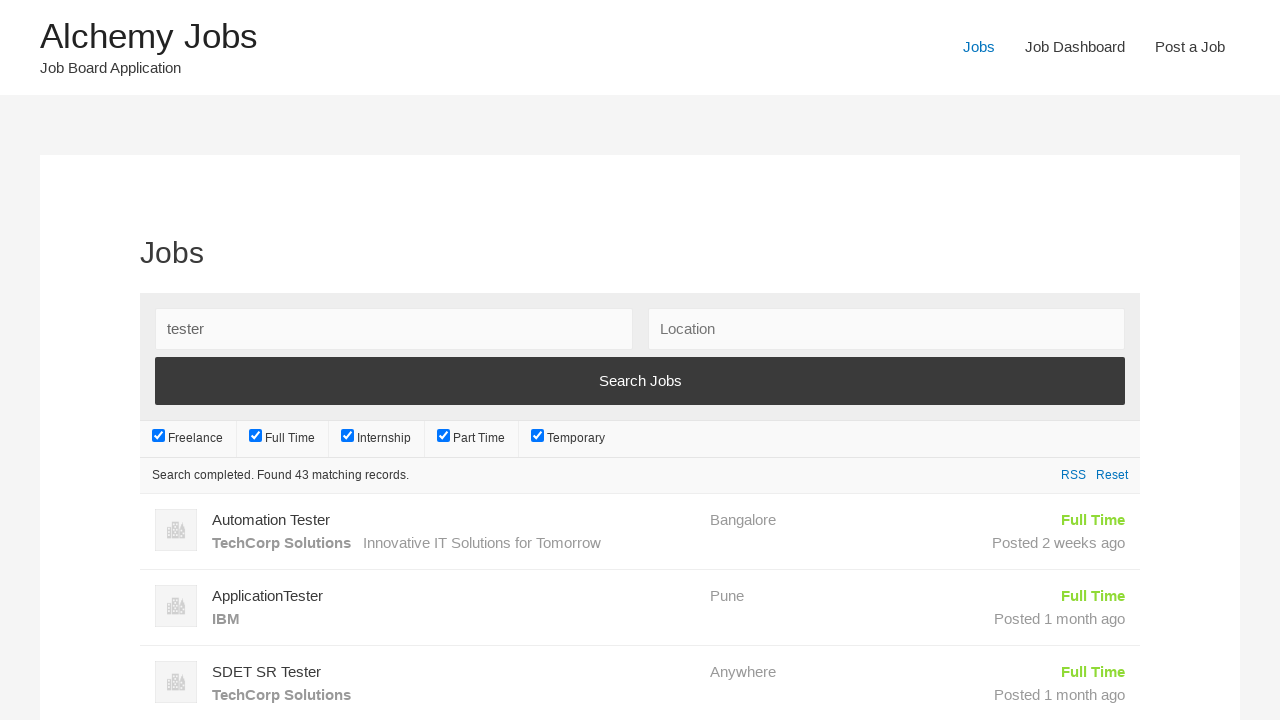

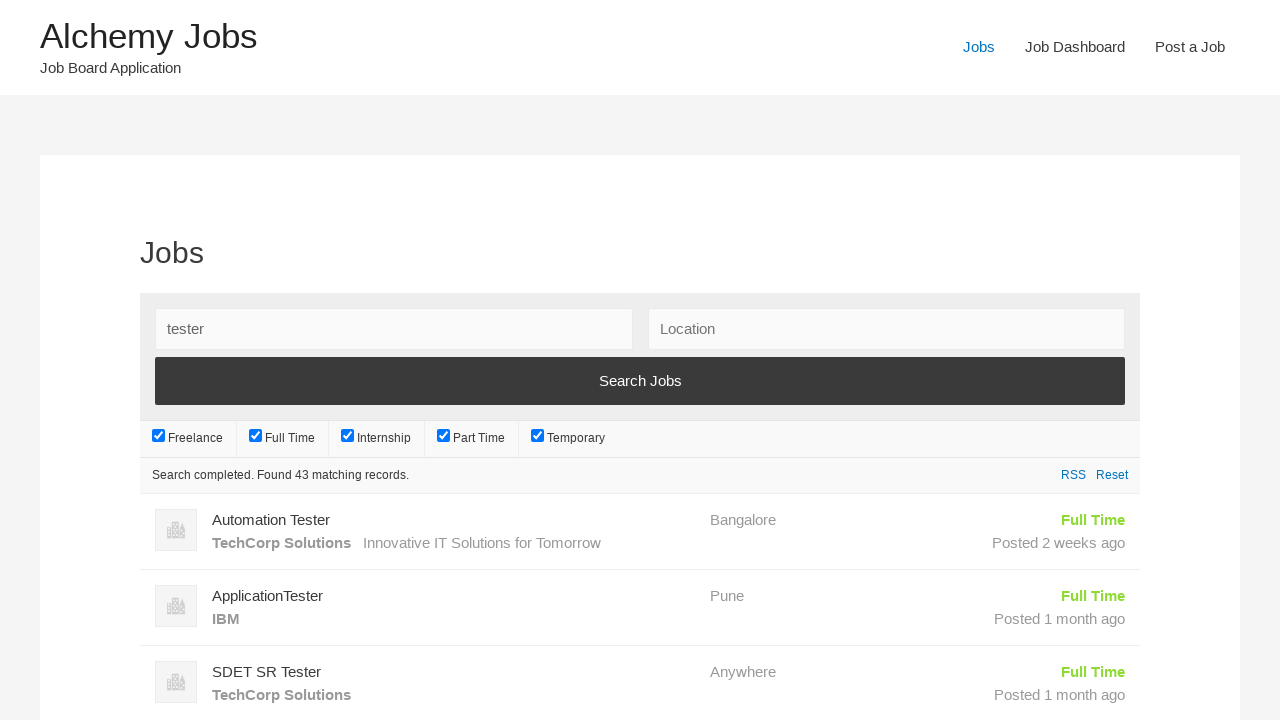